Tests dismissing a confirmation dialog and verifying the Cancel selection result

Starting URL: https://demoqa.com/alerts

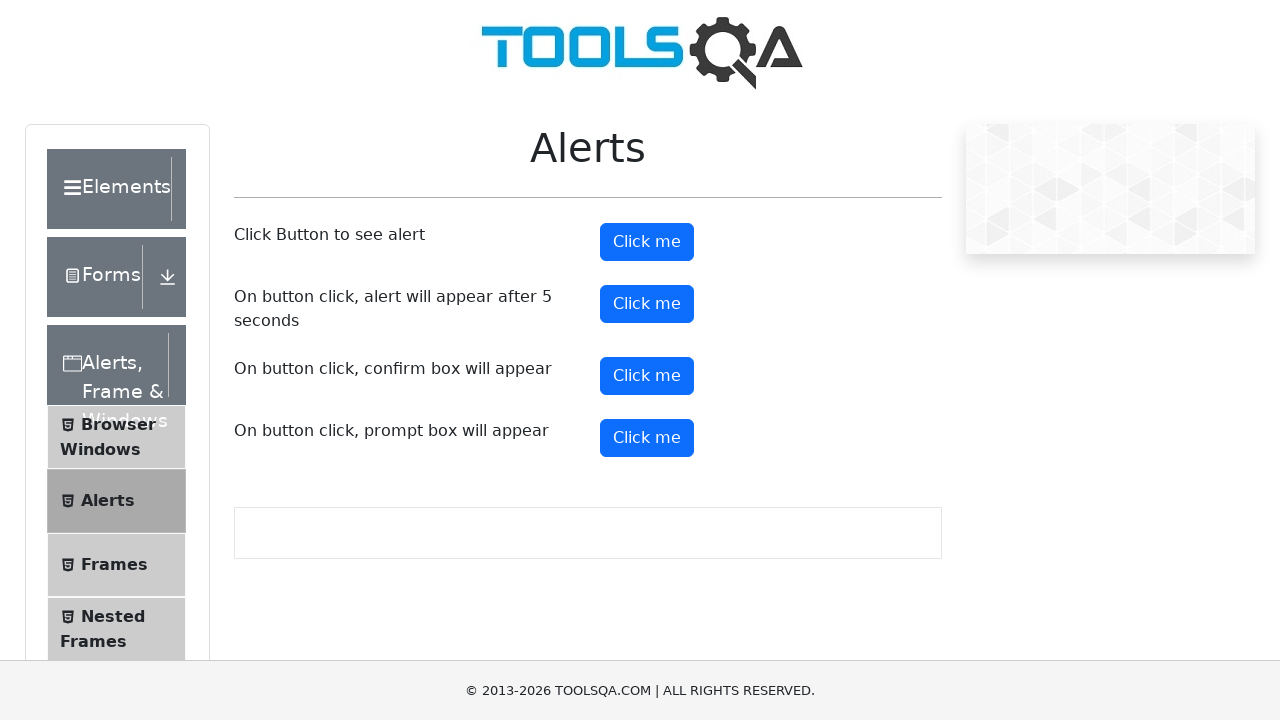

Set up dialog handler to dismiss confirmation dialog
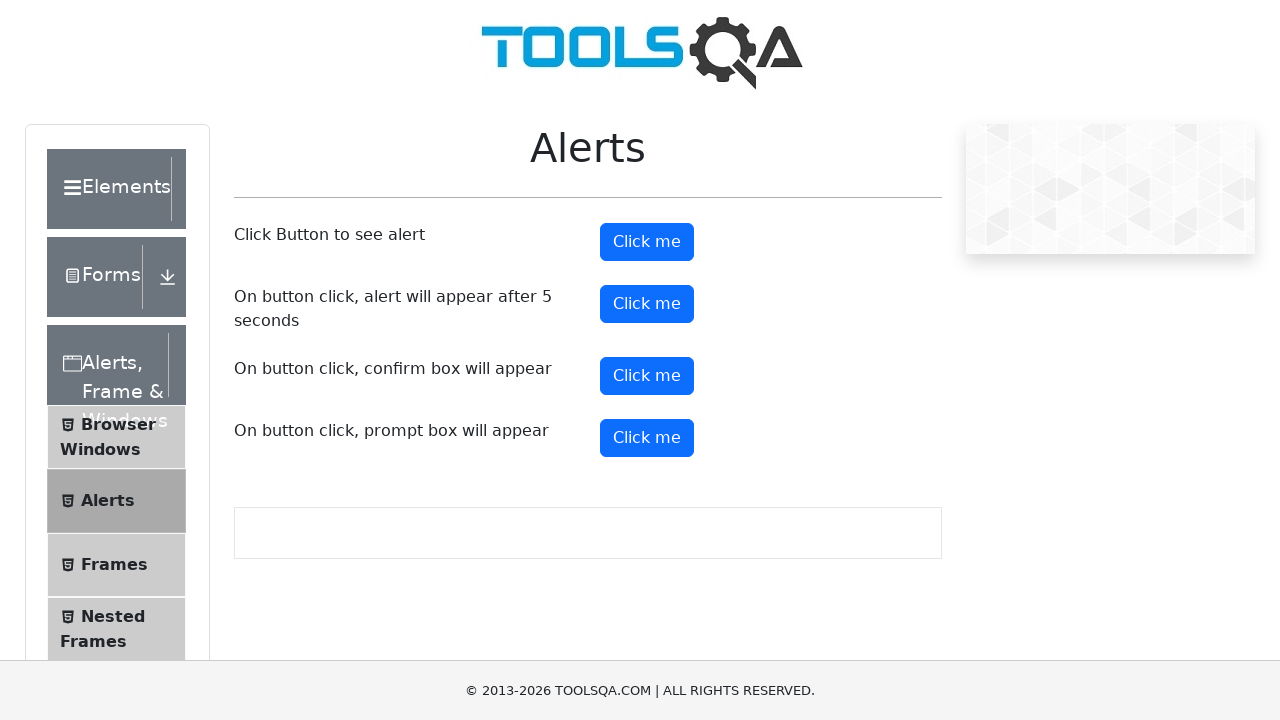

Clicked confirm button to trigger confirmation dialog at (647, 376) on #confirmButton
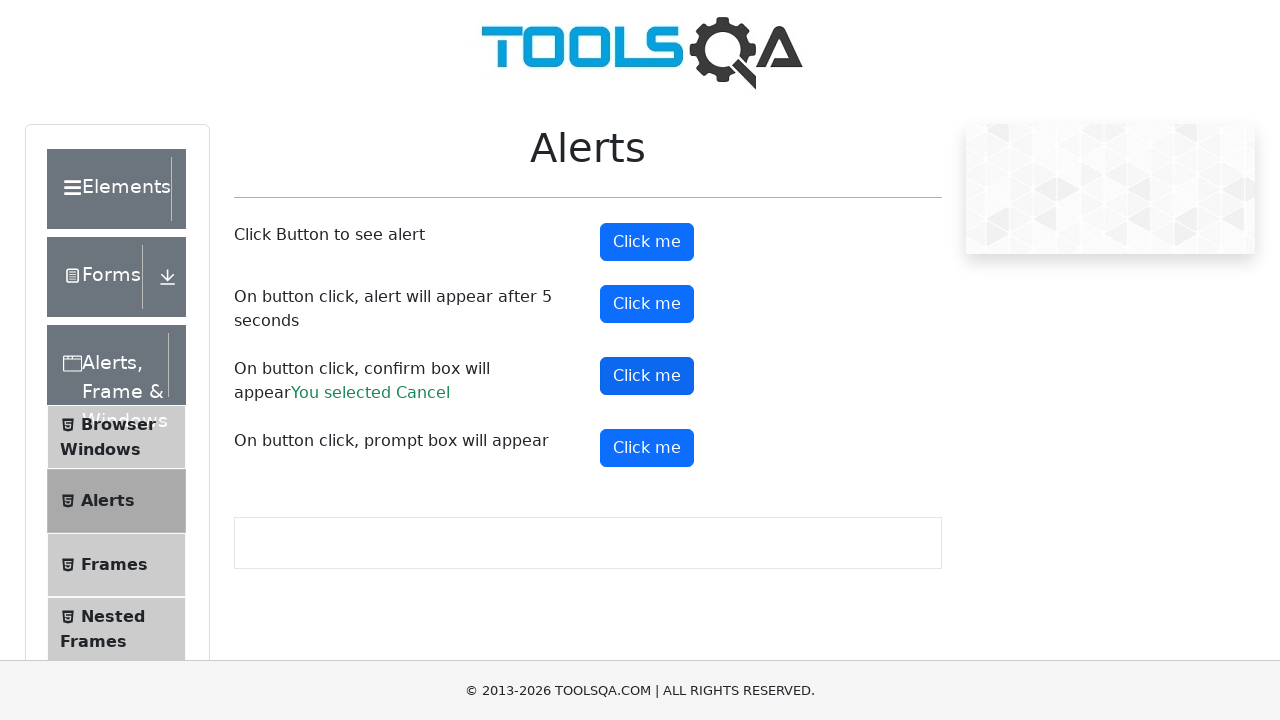

Confirmation result message appeared after dismissing dialog
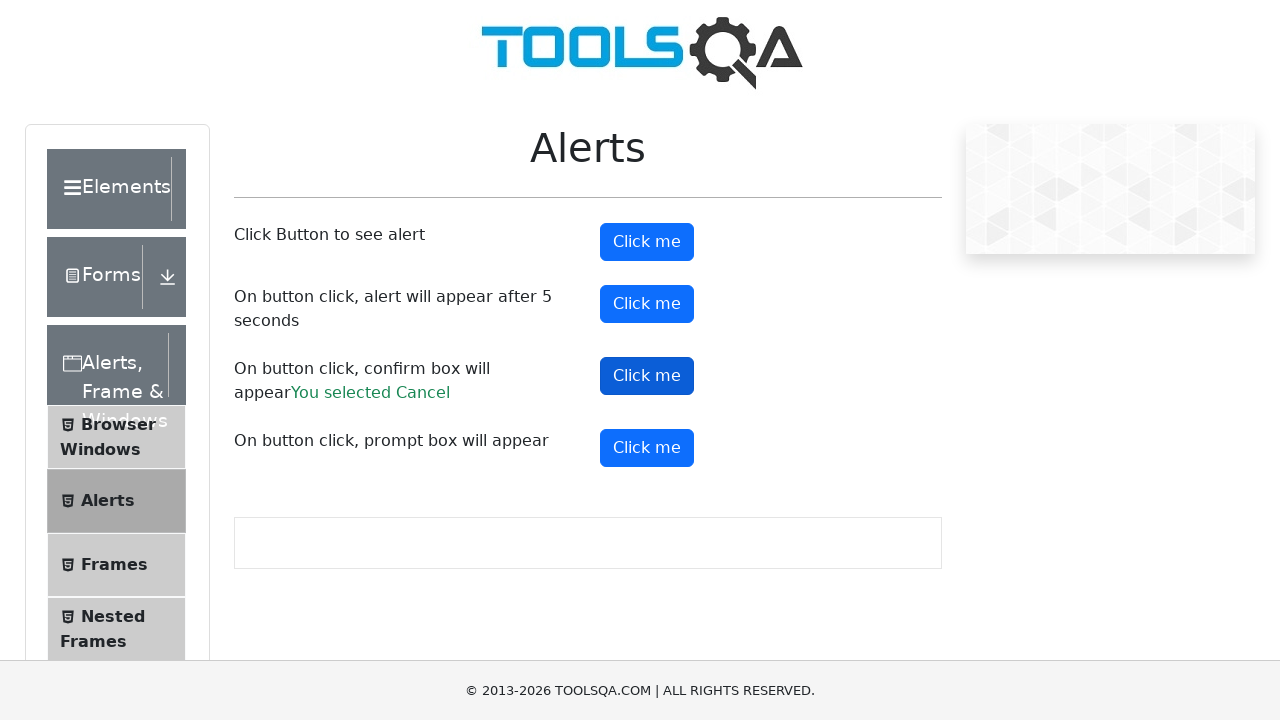

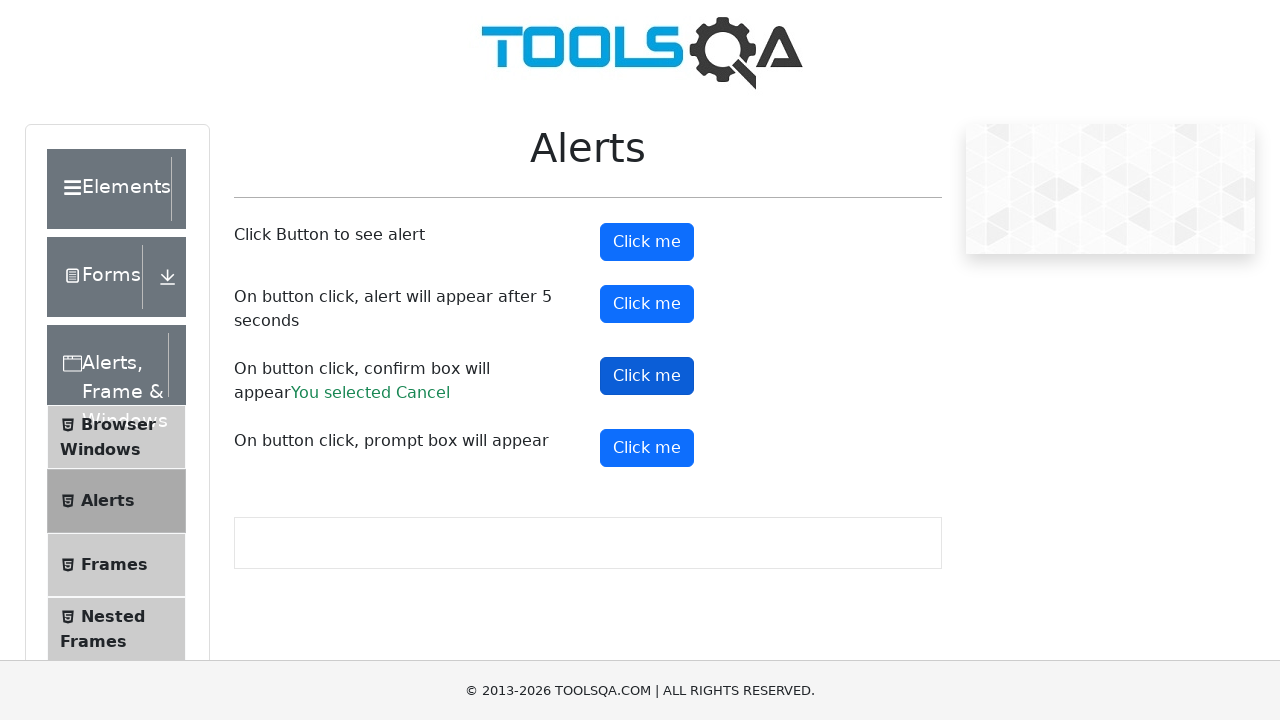